Tests different types of JavaScript alerts (simple alert, confirm box, and prompt box) by triggering each type and interacting with them appropriately

Starting URL: http://demo.automationtesting.in/Alerts.html

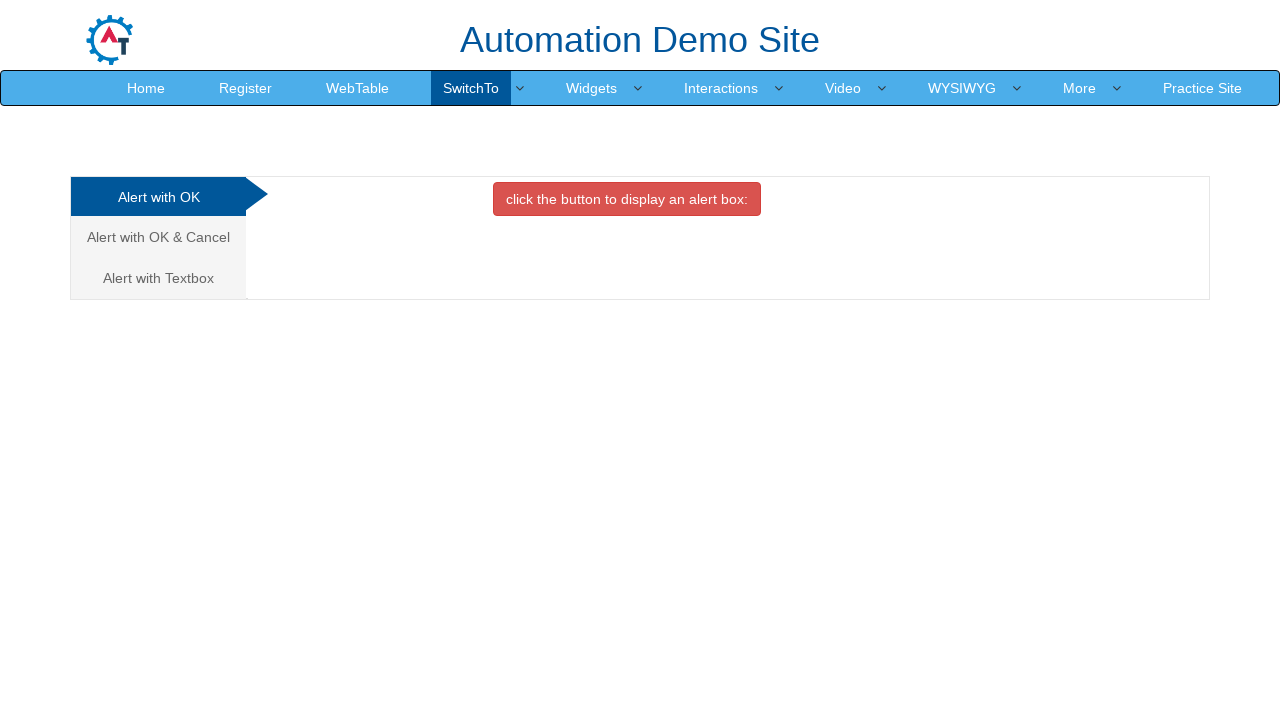

Clicked button to trigger simple alert at (627, 199) on xpath=//button[@class='btn btn-danger']
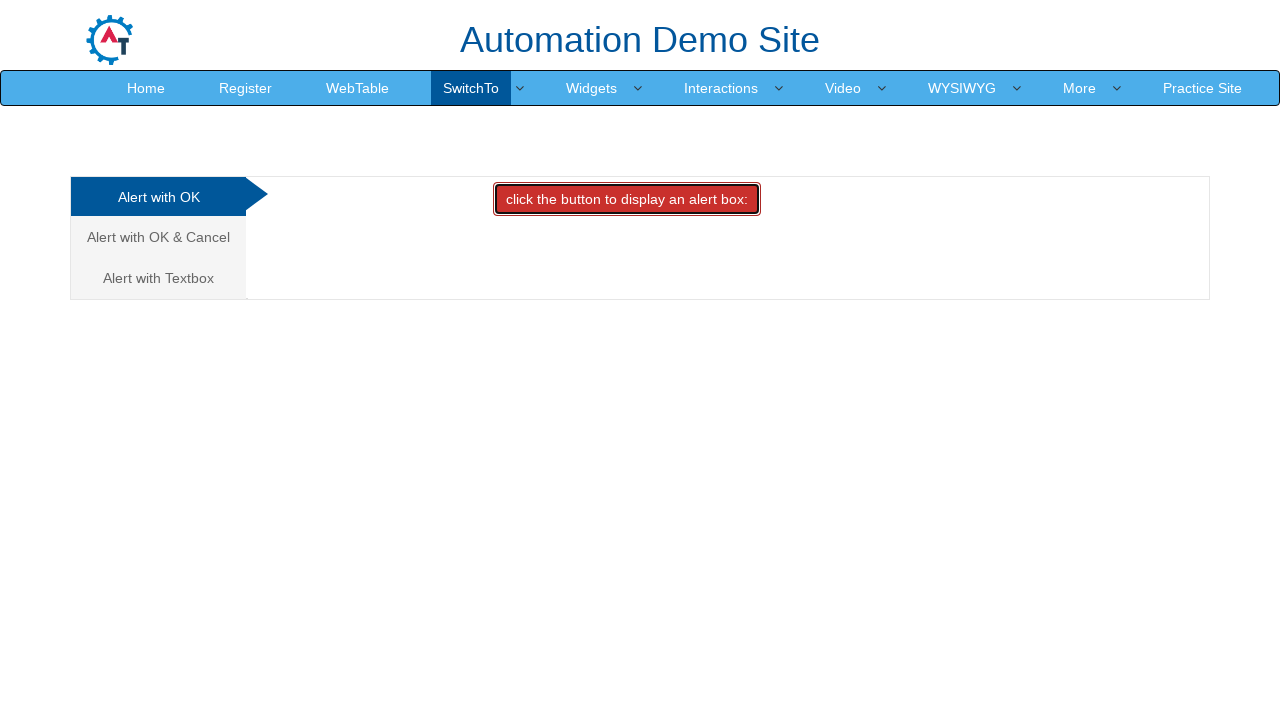

Set up dialog handler and accepted simple alert
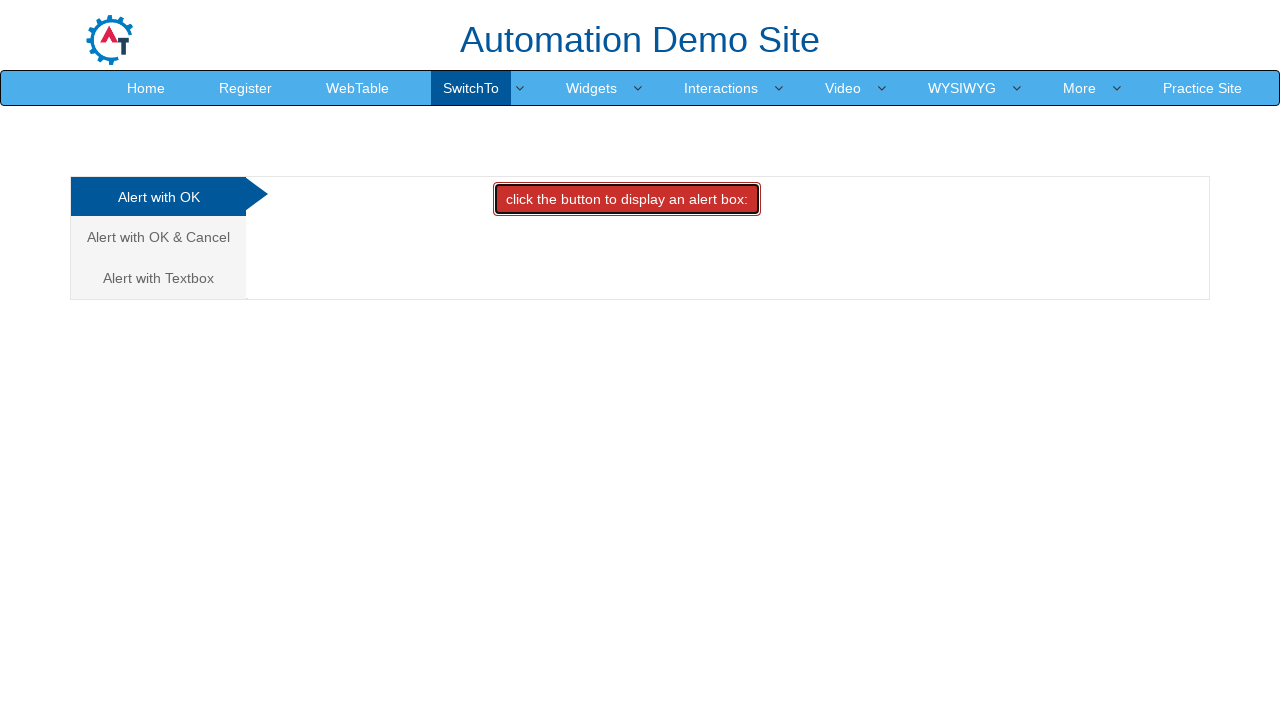

Navigated to confirm box tab at (158, 237) on (//a[@data-toggle='tab'])[2]
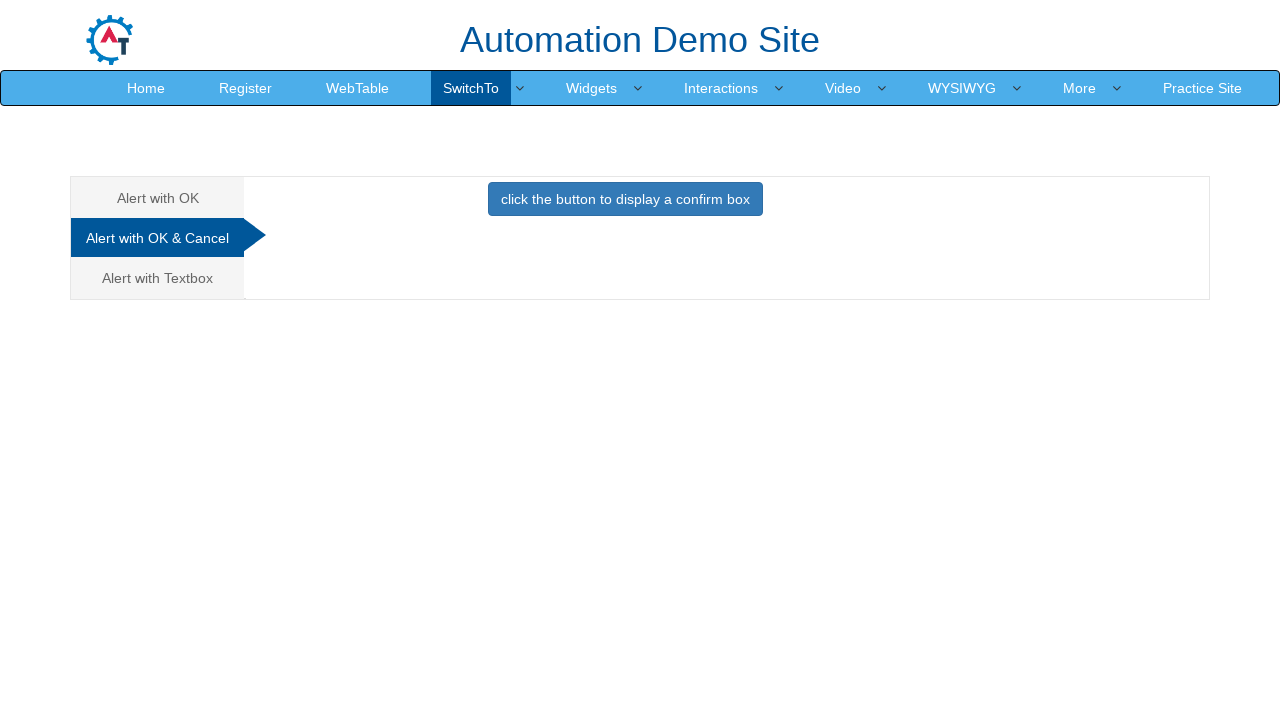

Clicked button to trigger confirm box at (625, 199) on xpath=//button[@onclick='confirmbox()']
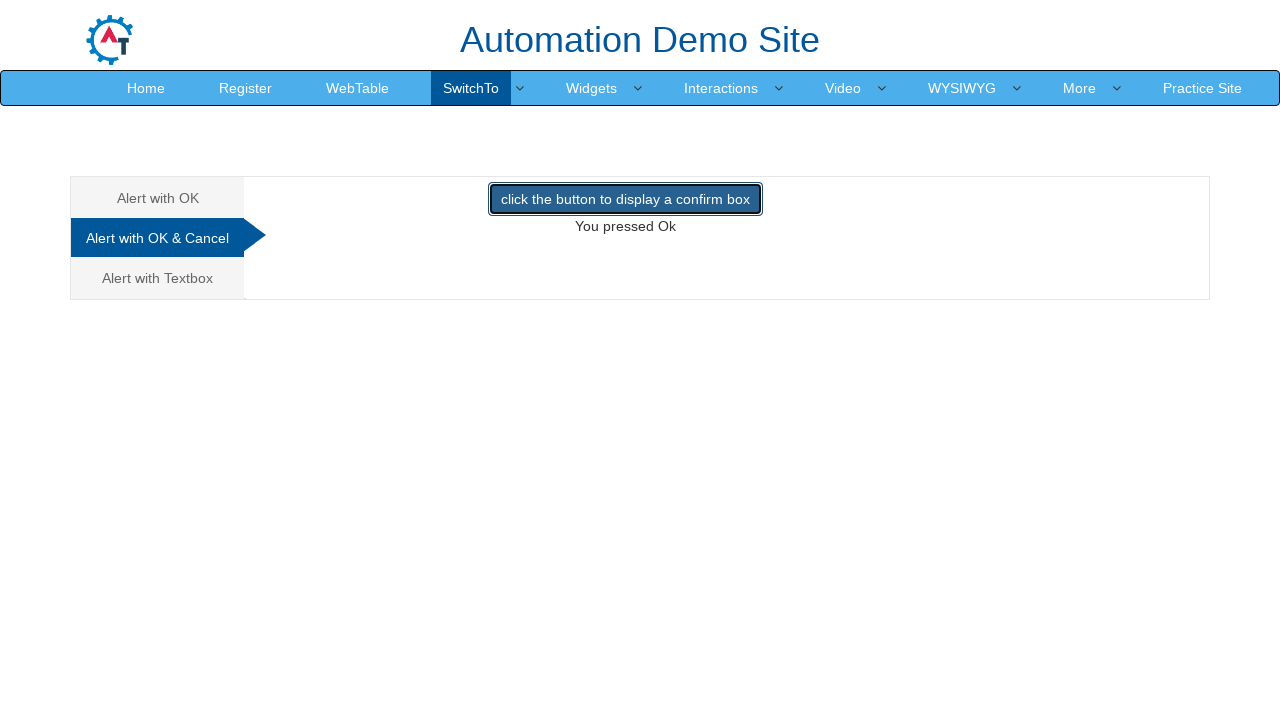

Set up dialog handler and dismissed confirm box
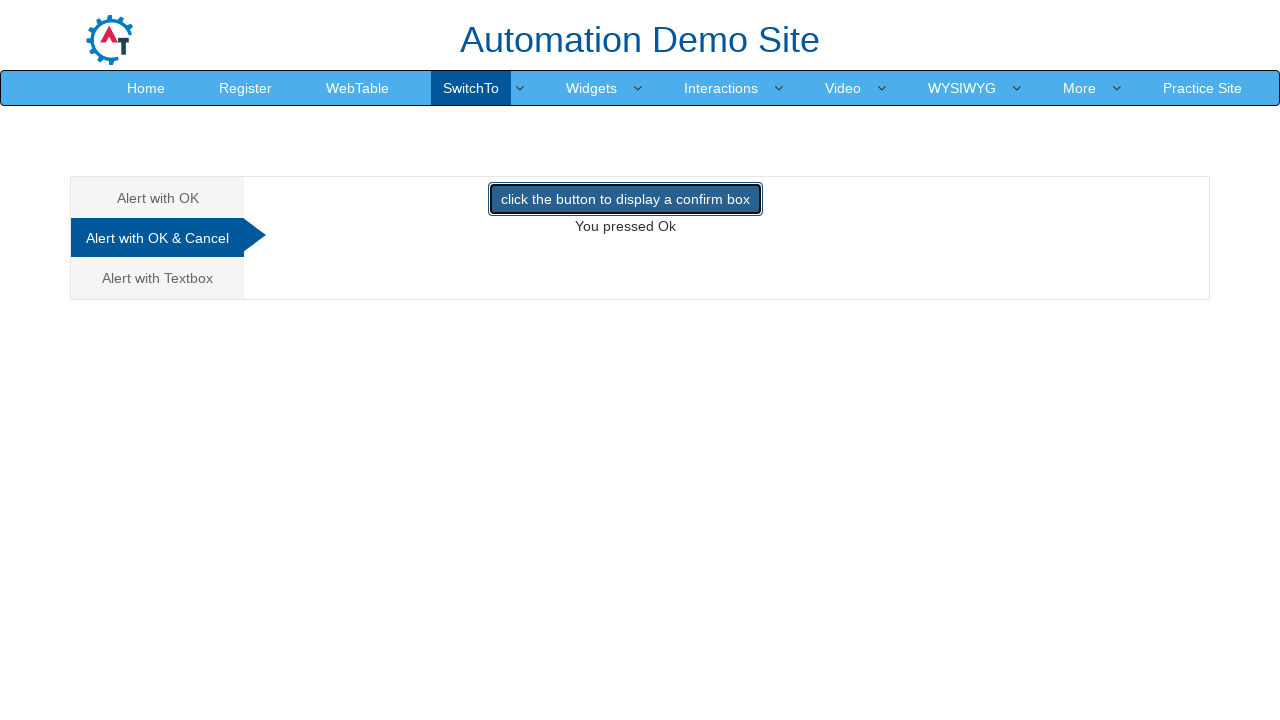

Navigated to prompt box tab at (158, 278) on (//a[@data-toggle='tab'])[3]
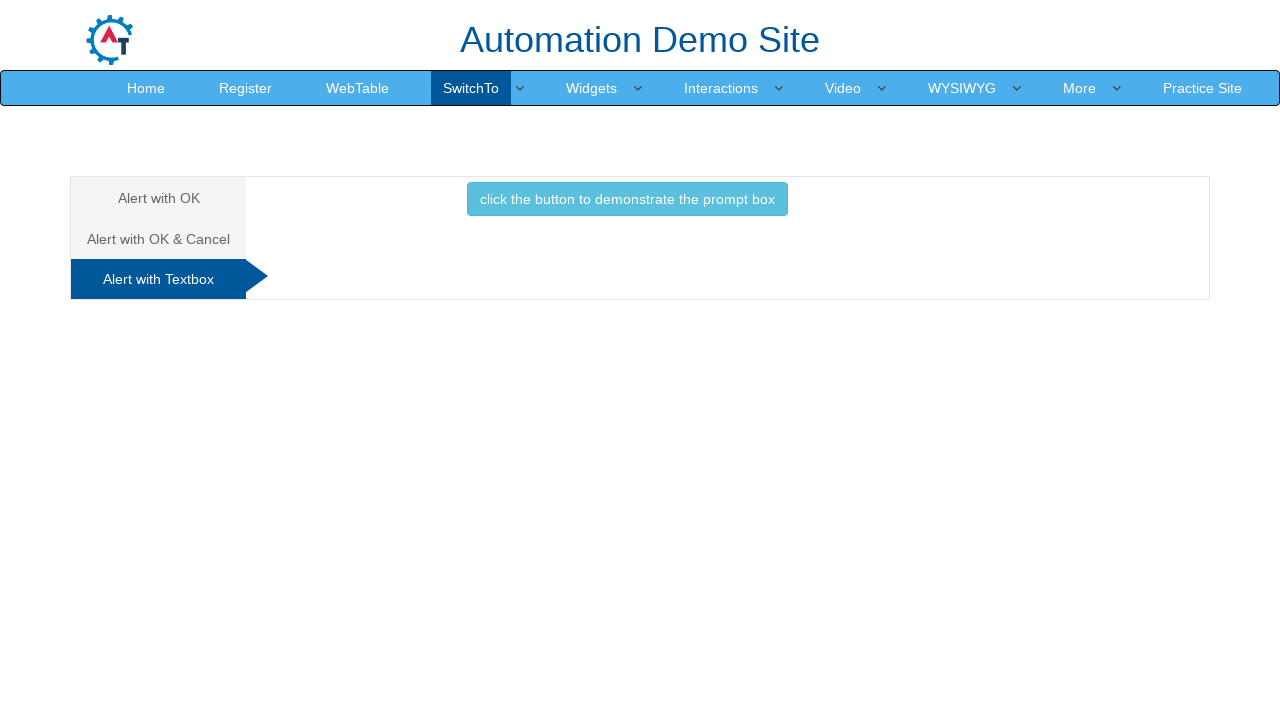

Set up dialog handler to accept prompt with text 'Naveen Kumar Krishnan'
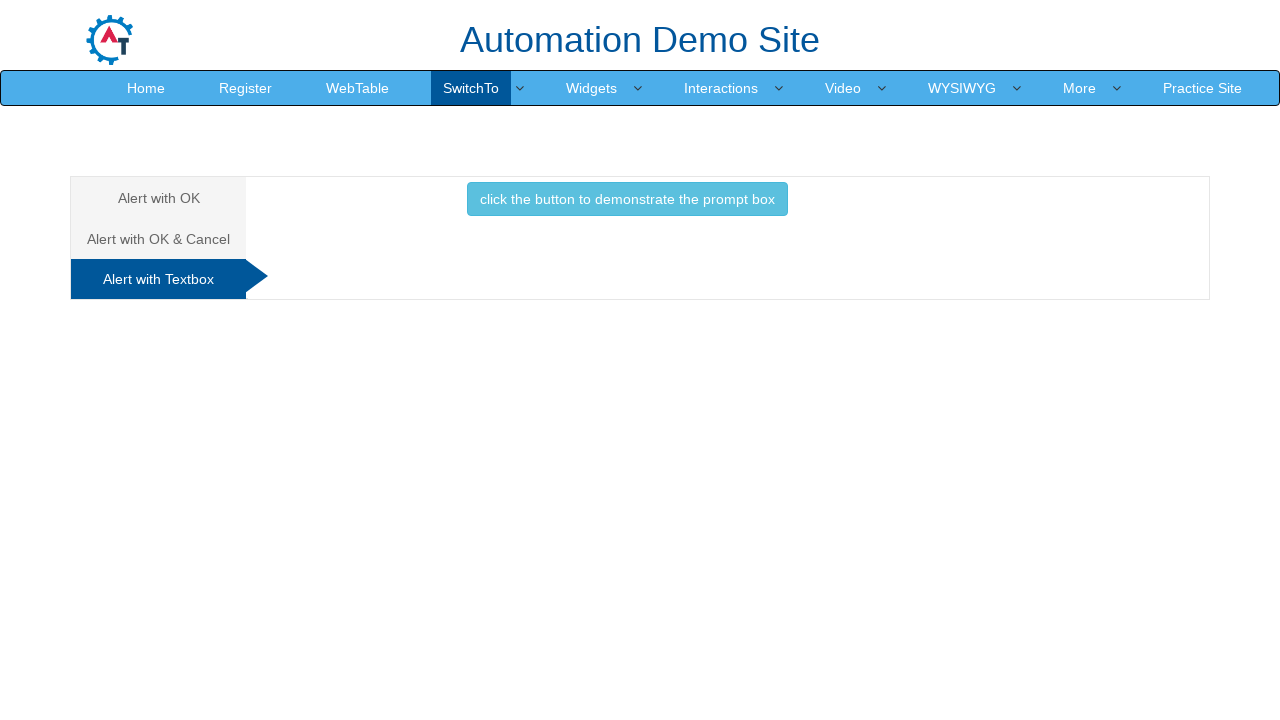

Clicked button to trigger prompt box and entered text at (627, 199) on xpath=//button[text()='click the button to demonstrate the prompt box ']
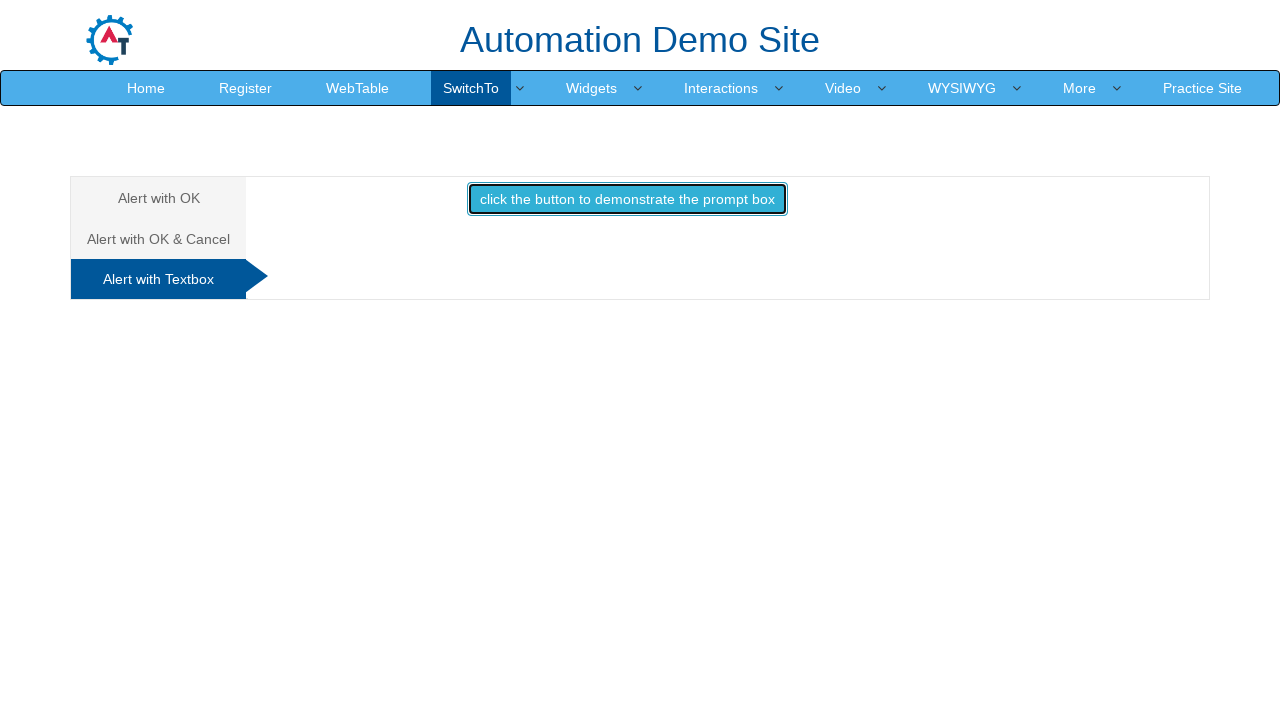

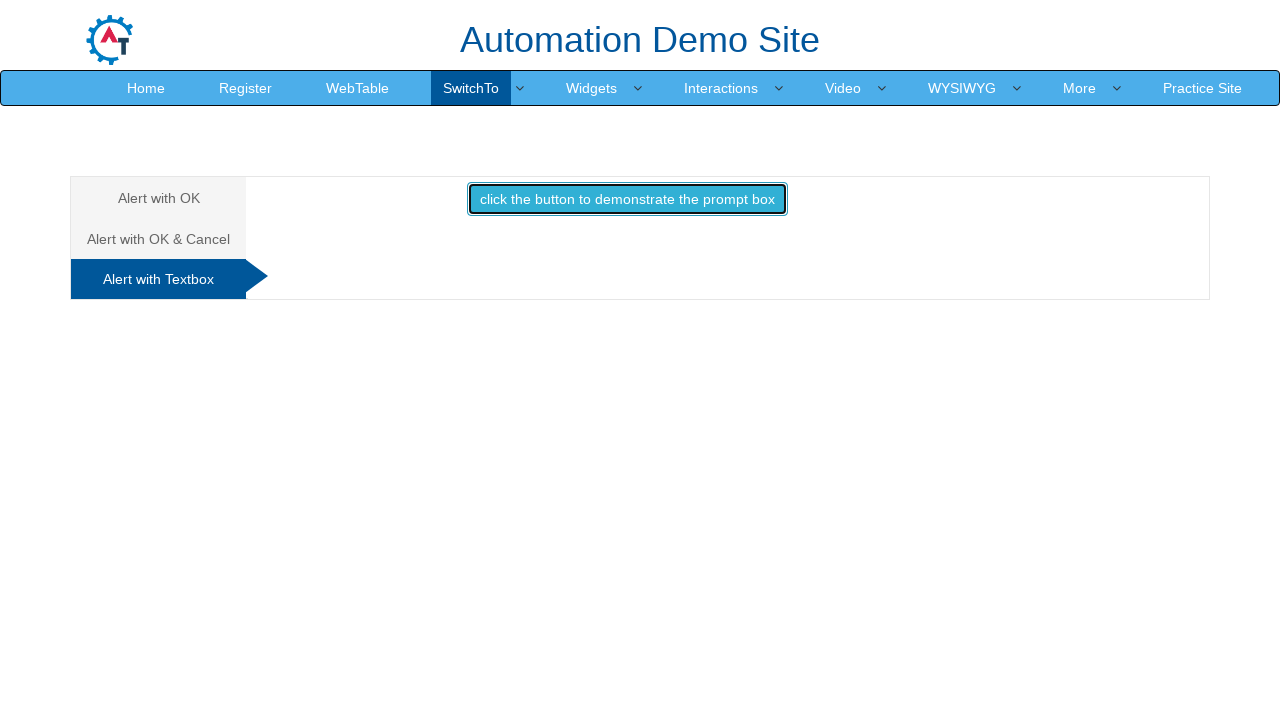